Tests network request blocking using CDP/route interception by navigating to an Angular demo app and clicking the Virtual Library button while blocking GetBook API requests

Starting URL: https://rahulshettyacademy.com/angularAppdemo/

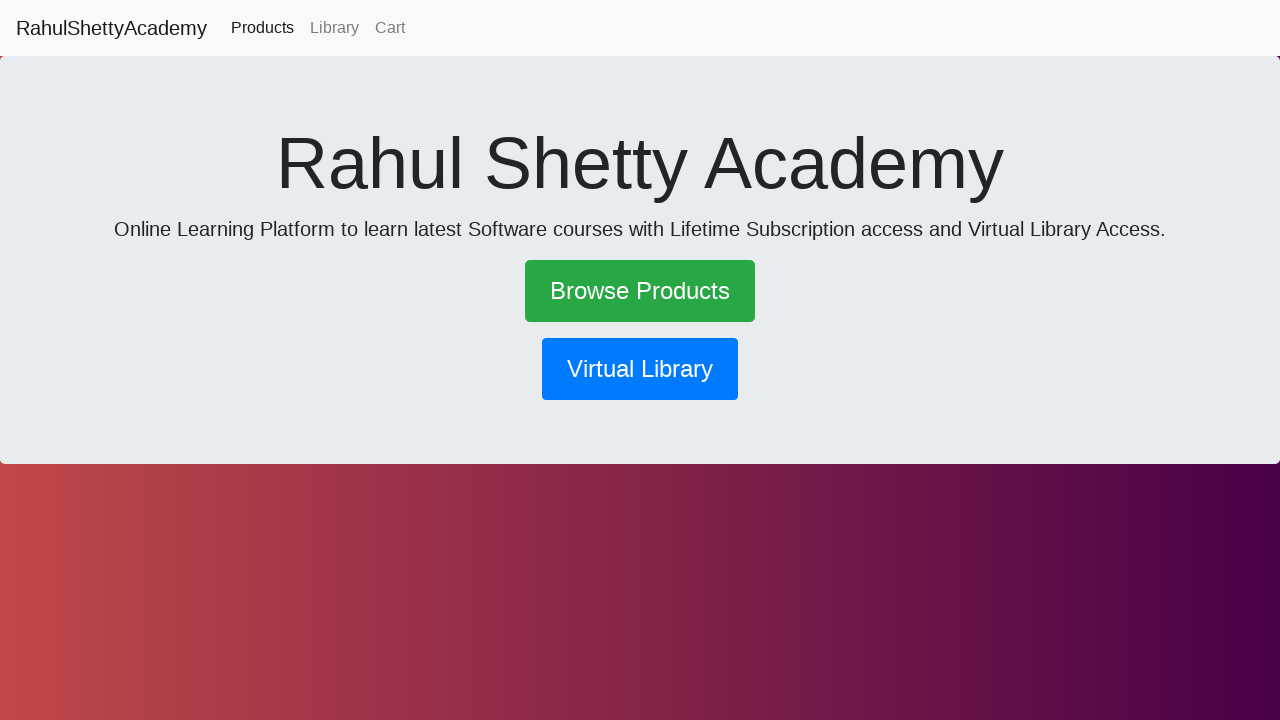

Set up CDP route interception to block GetBook API requests
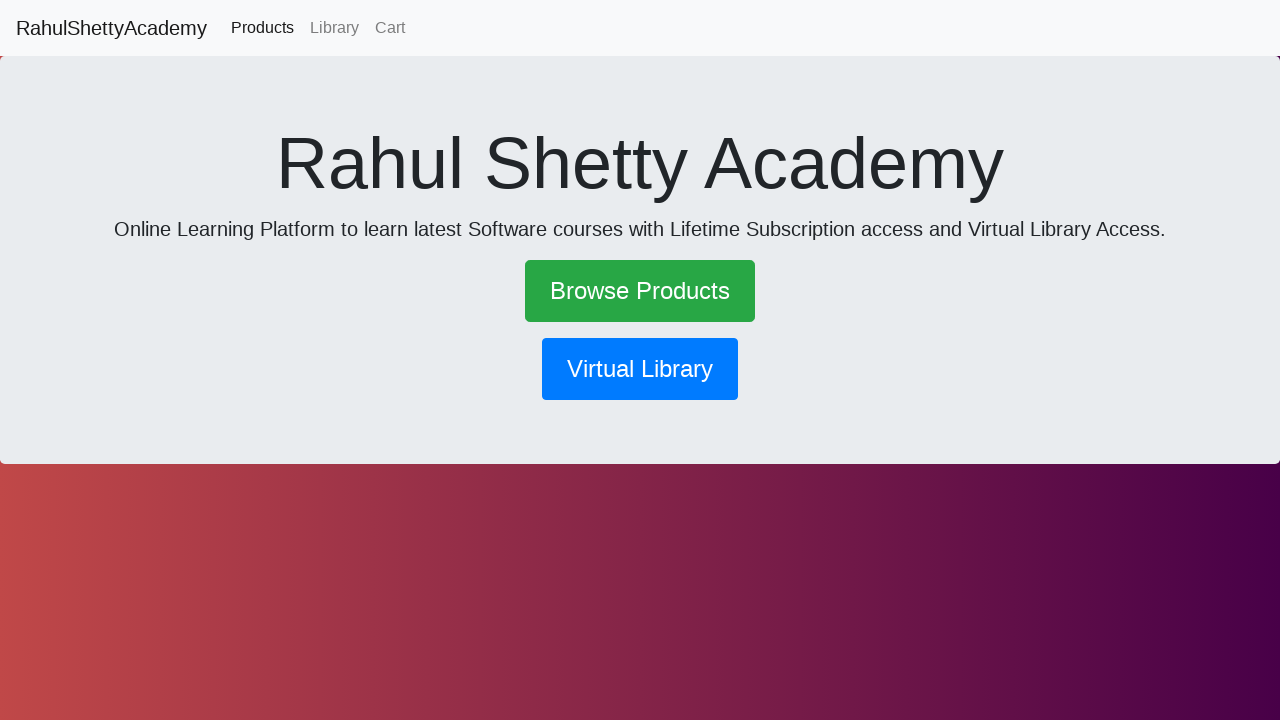

Clicked Virtual Library button at (640, 369) on xpath=//button[text()=' Virtual Library ']
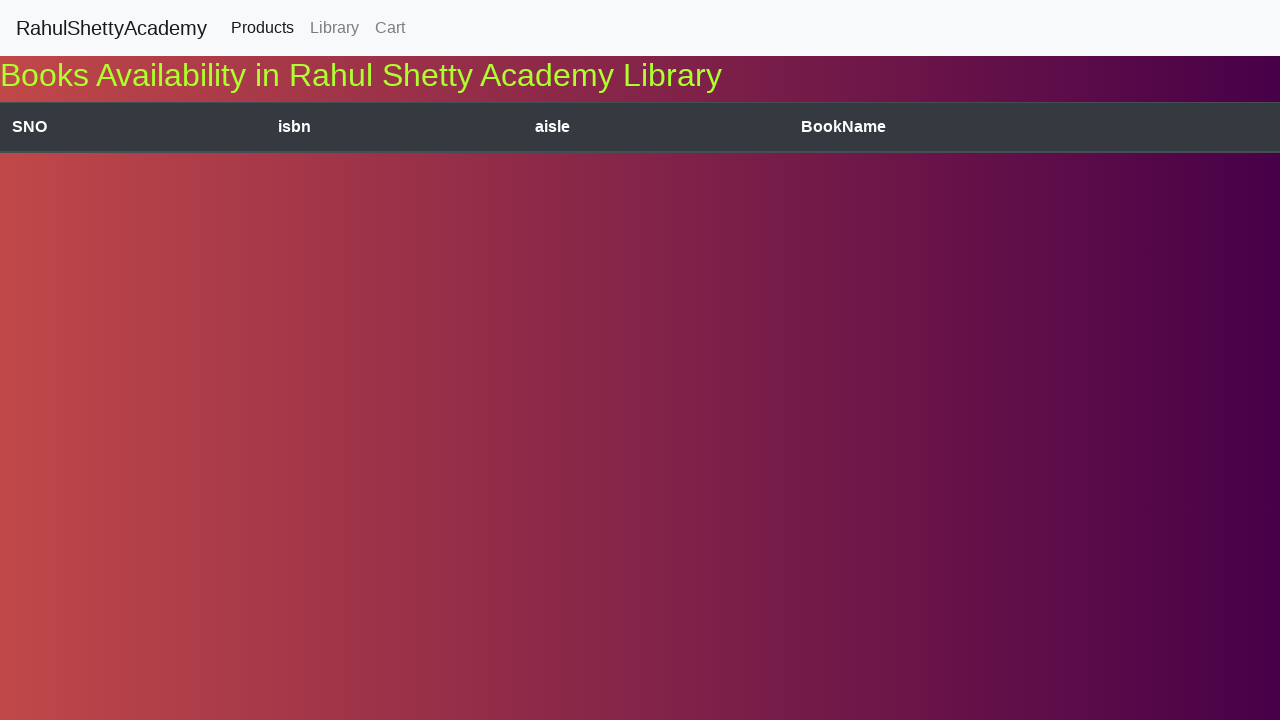

Waited 2 seconds for page to process blocked requests
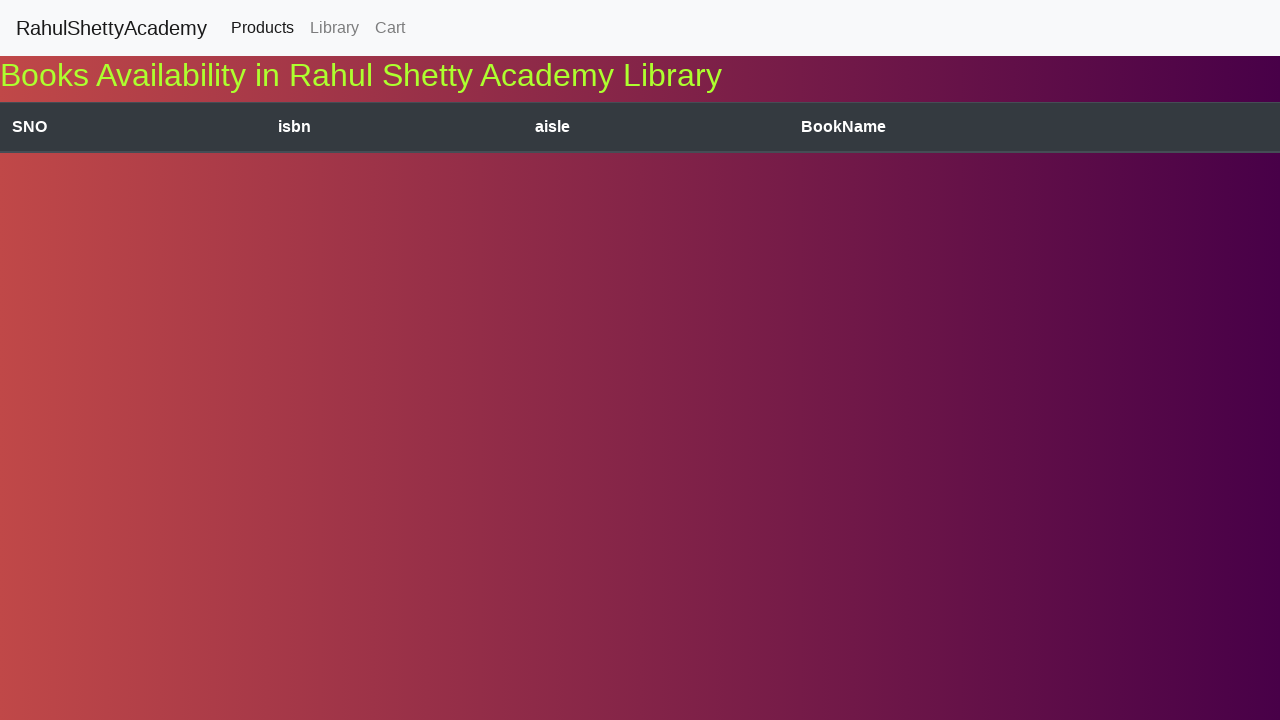

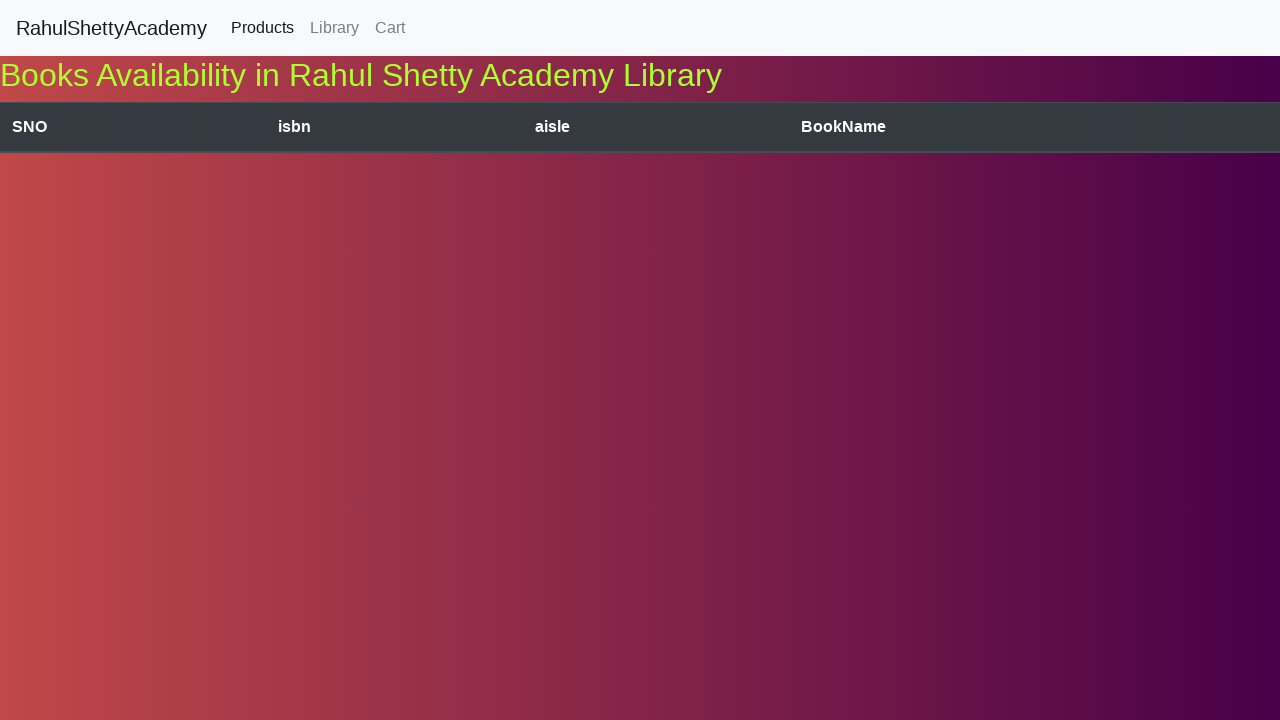